Tests a registration form by filling in first name, last name, and email fields, then submitting the form and verifying the success message

Starting URL: http://suninjuly.github.io/registration1.html

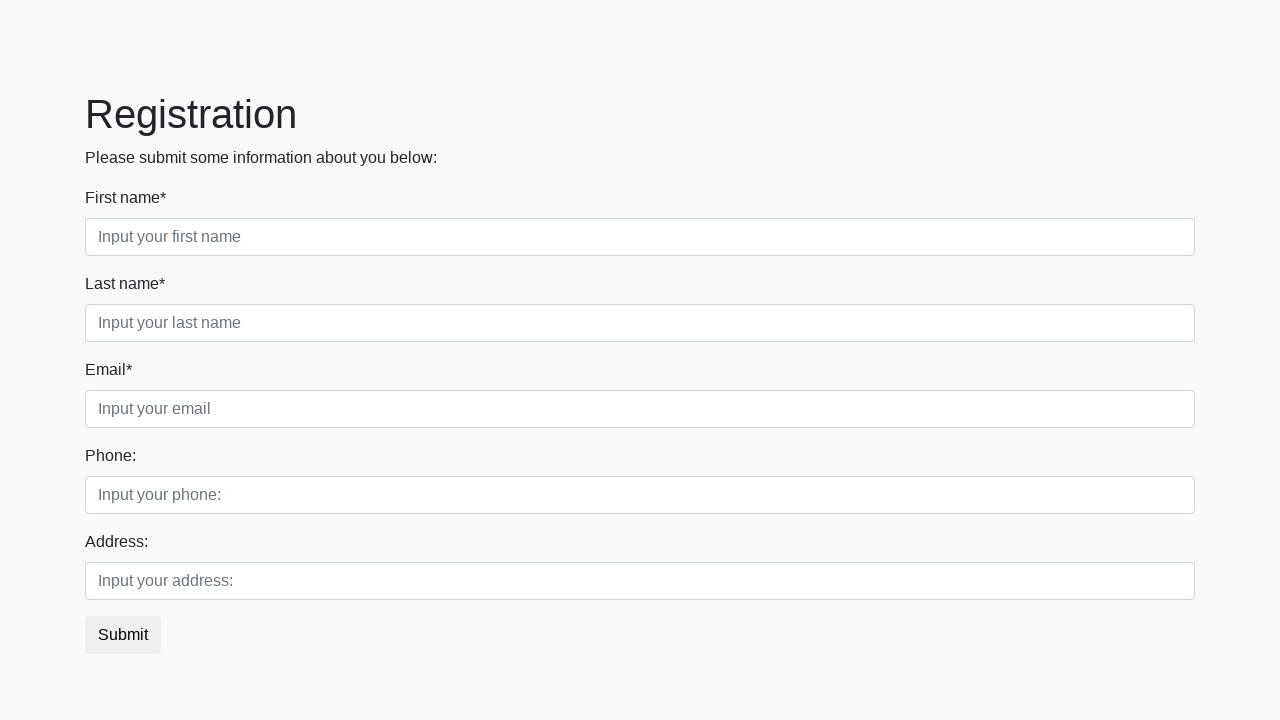

Filled first name field with 'Ivan' on .first_block > .first_class > input.first
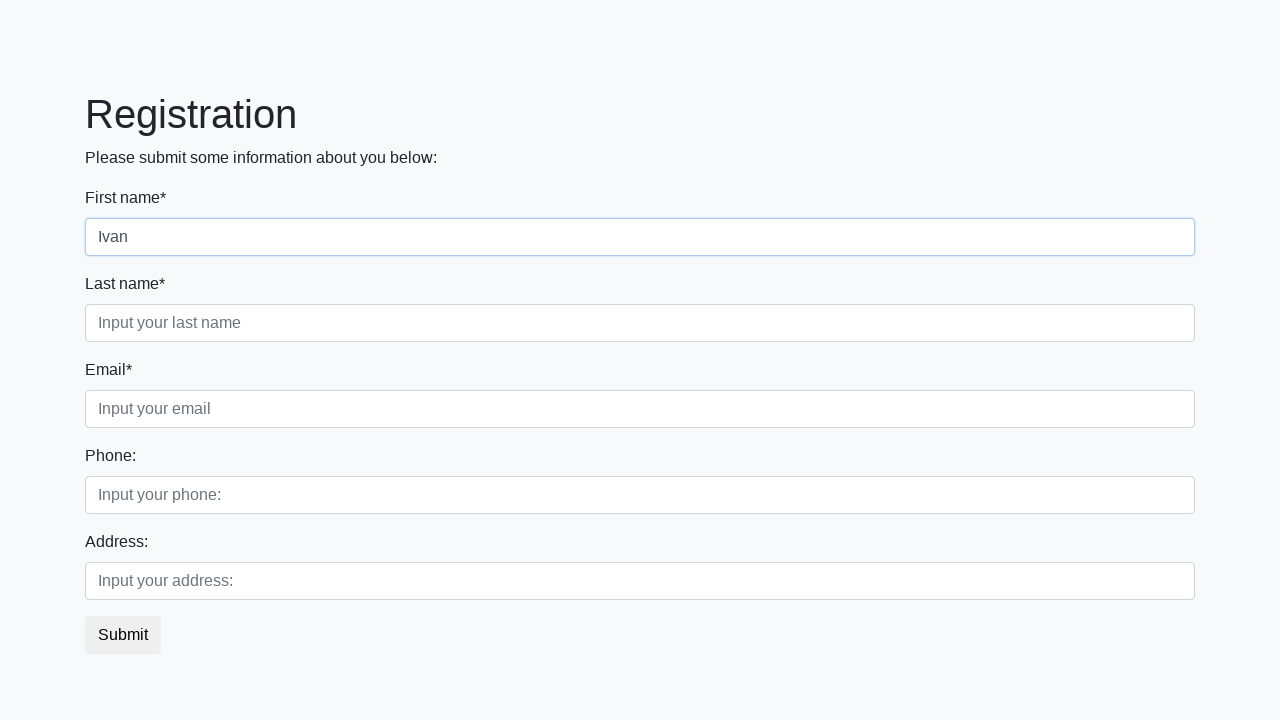

Filled last name field with 'Petrov' on .first_block > .second_class > input.second
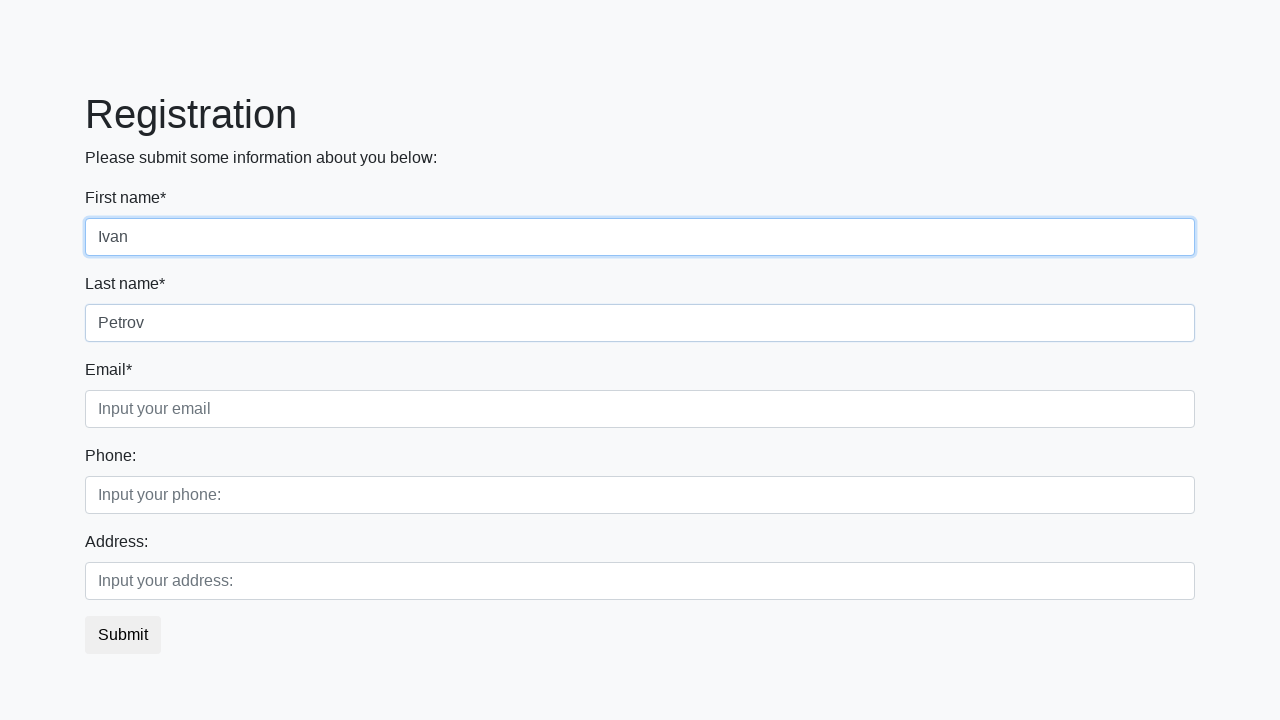

Filled email field with 'ivan.petrov@example.com' on .first_block > .third_class > input.third
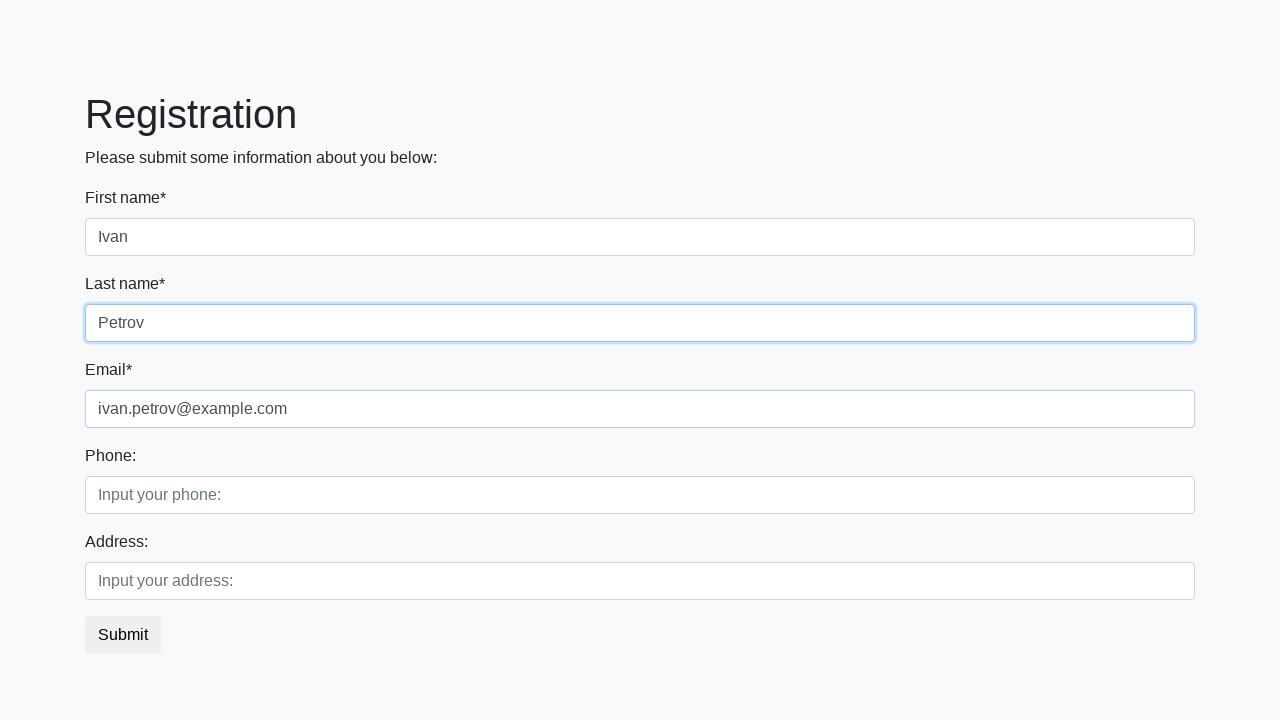

Clicked submit button to register at (123, 635) on button.btn
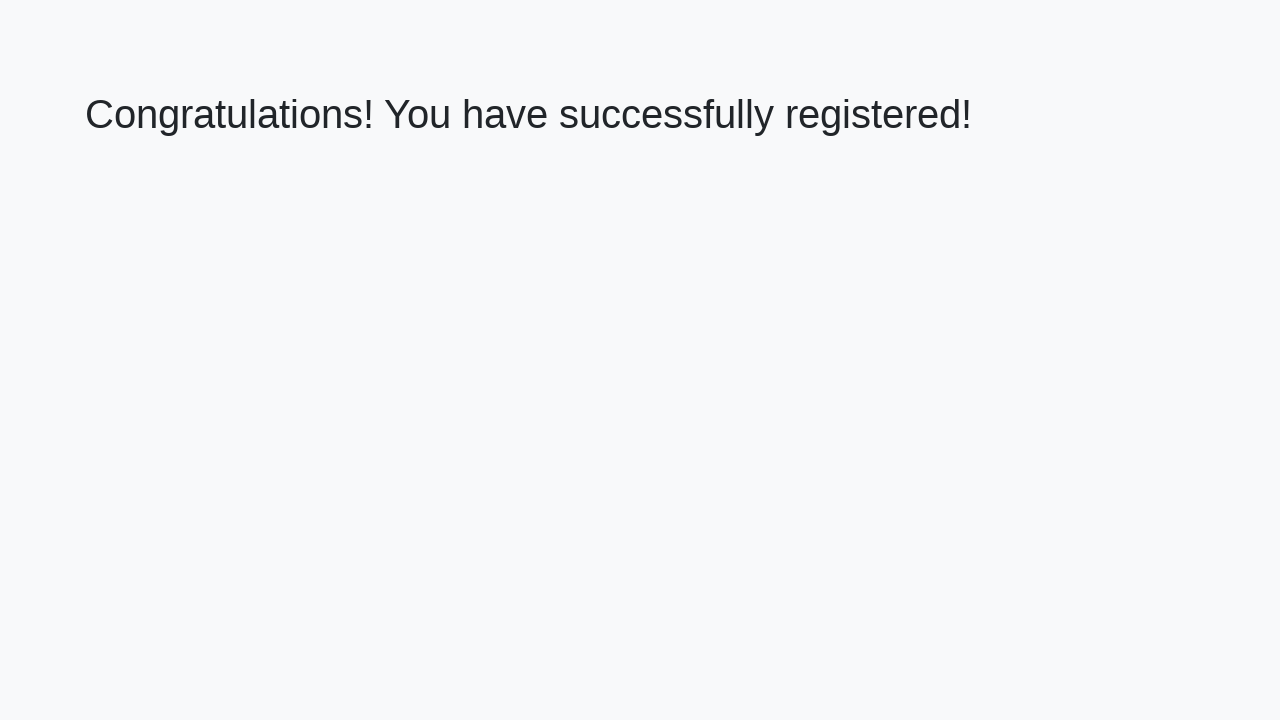

Success message heading loaded
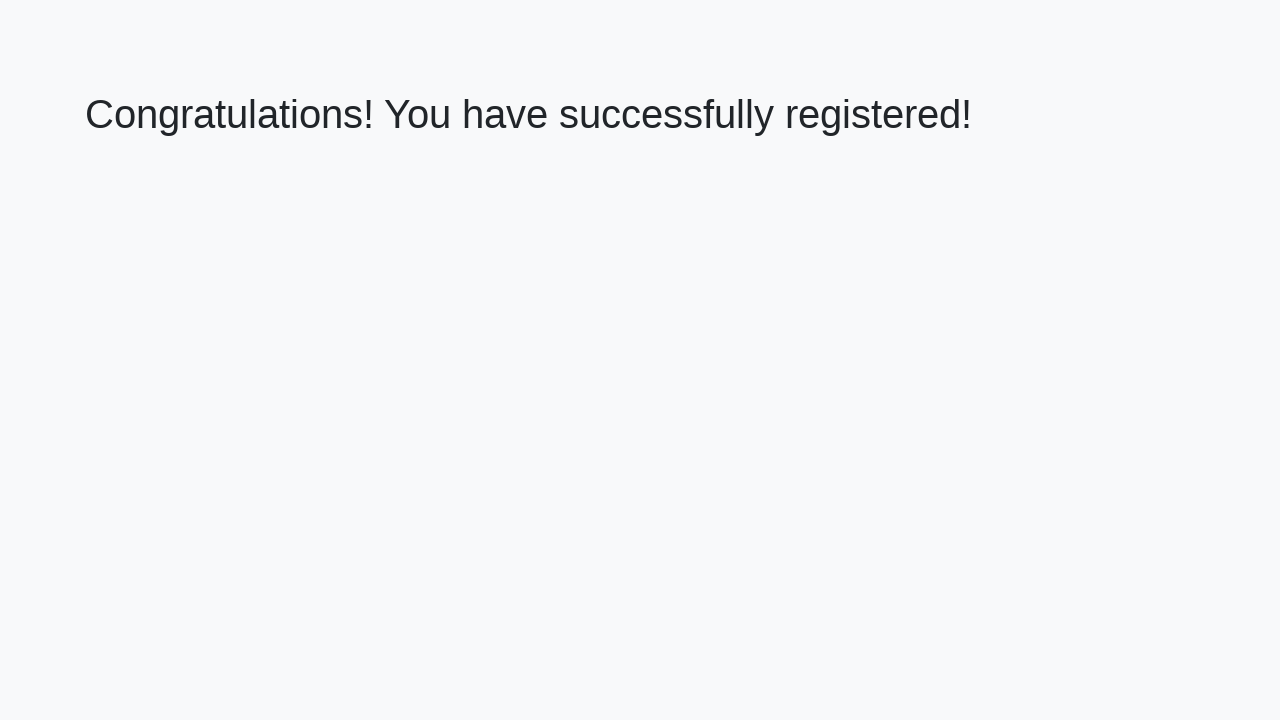

Retrieved heading text content
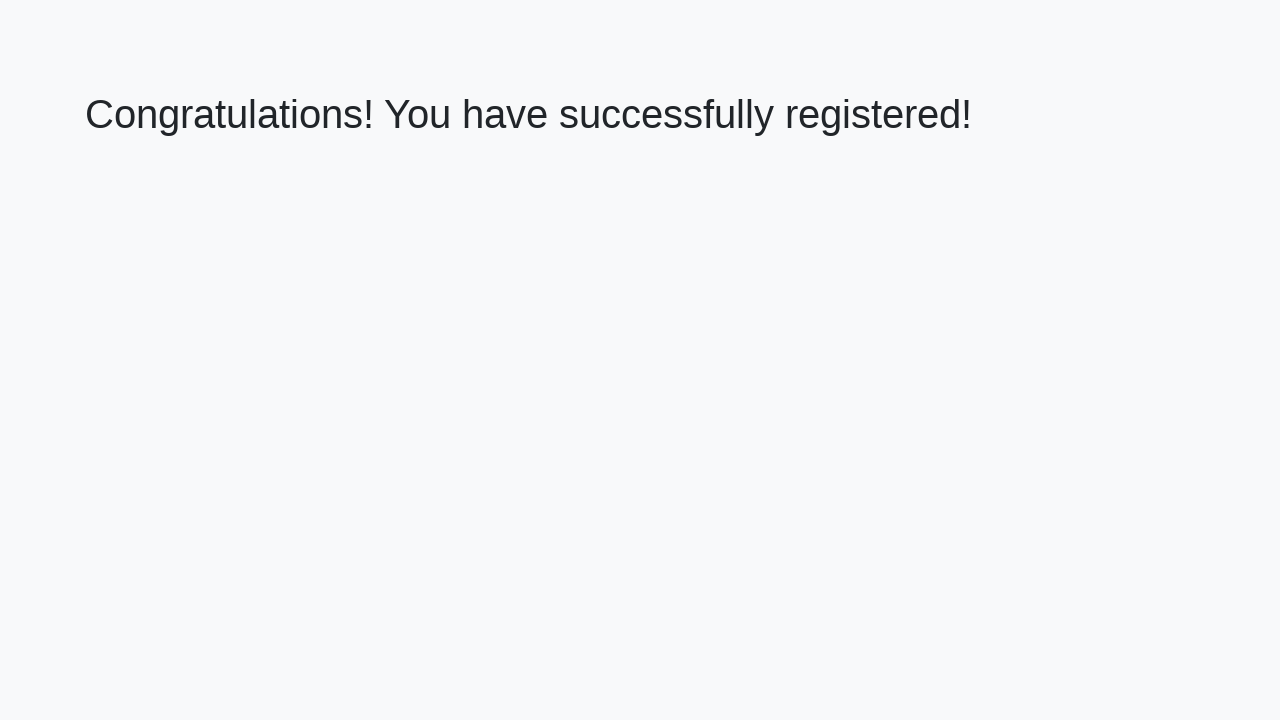

Verified success message: 'Congratulations! You have successfully registered!'
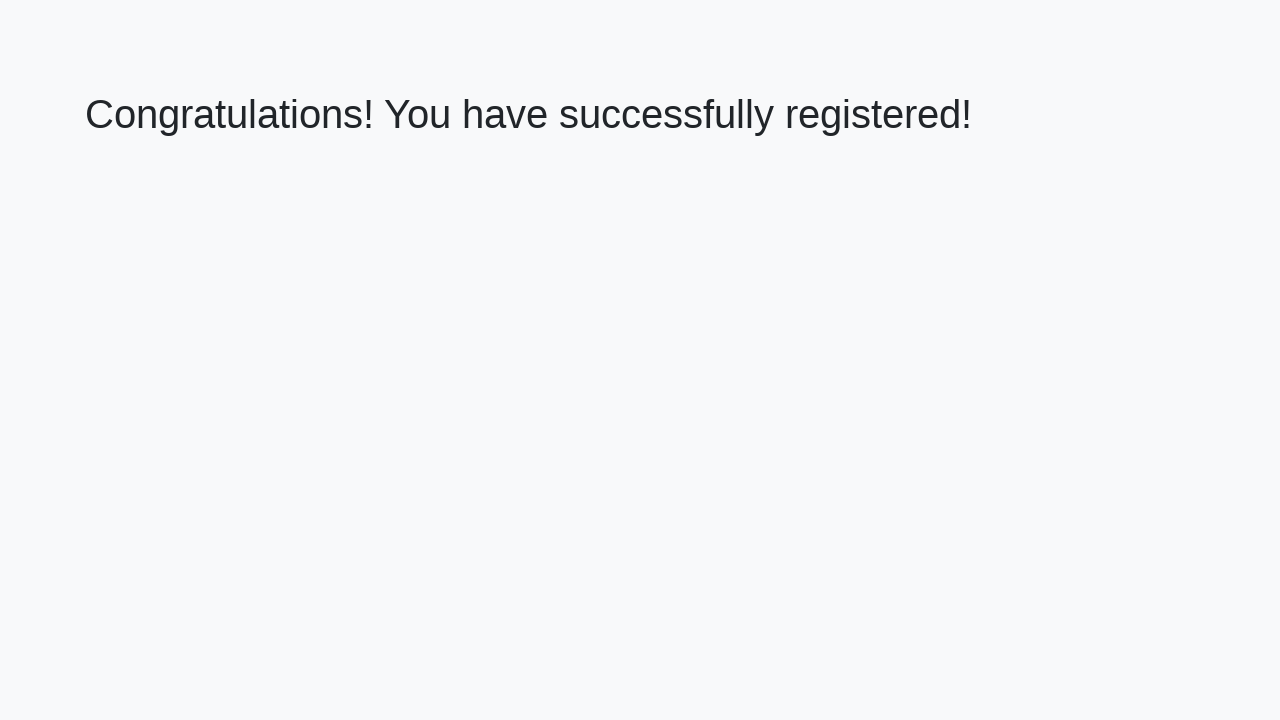

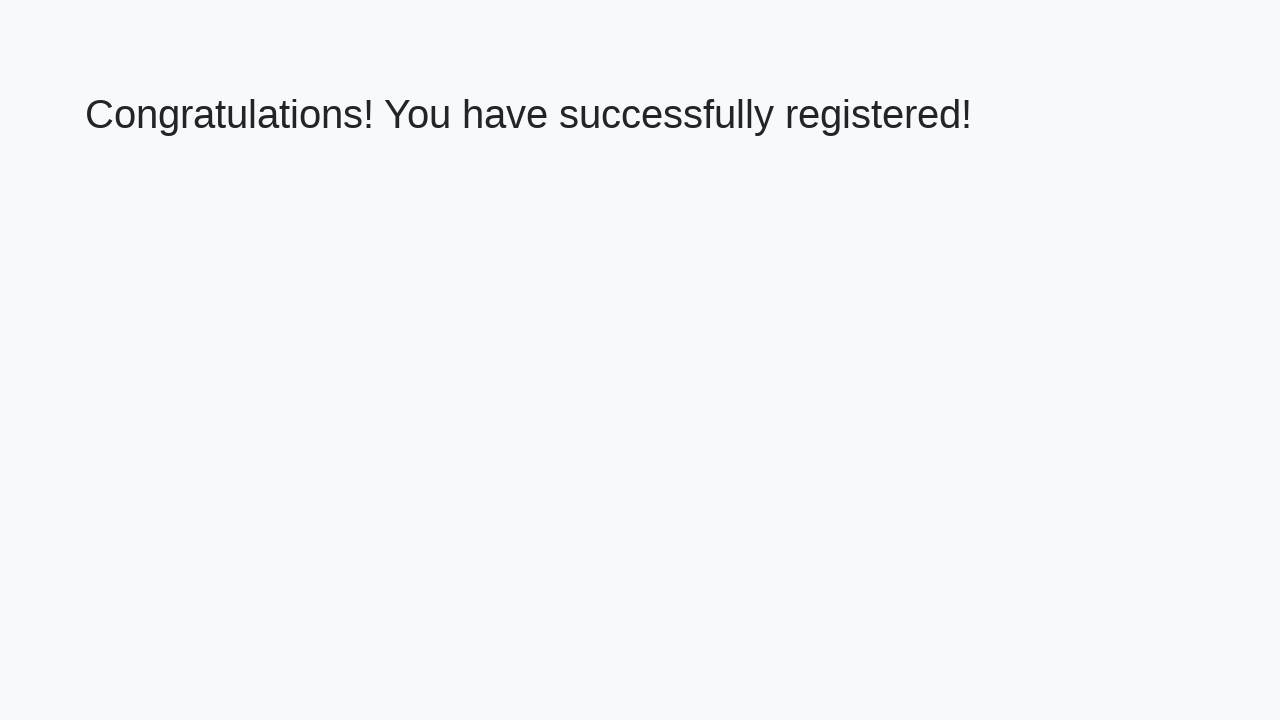